Tests browser window handling by opening a new window and switching between parent and child windows

Starting URL: https://www.hyrtutorials.com/p/window-handles-practice.html

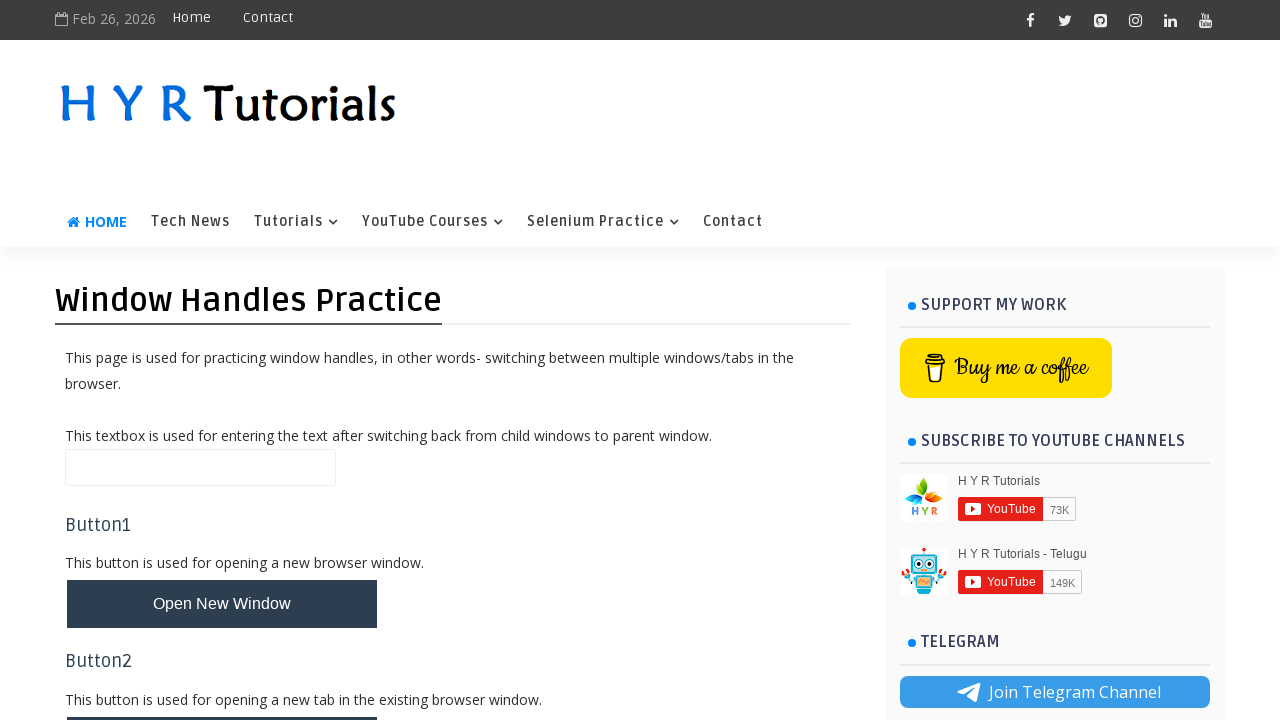

Clicked button to open new window at (222, 604) on #newWindowBtn
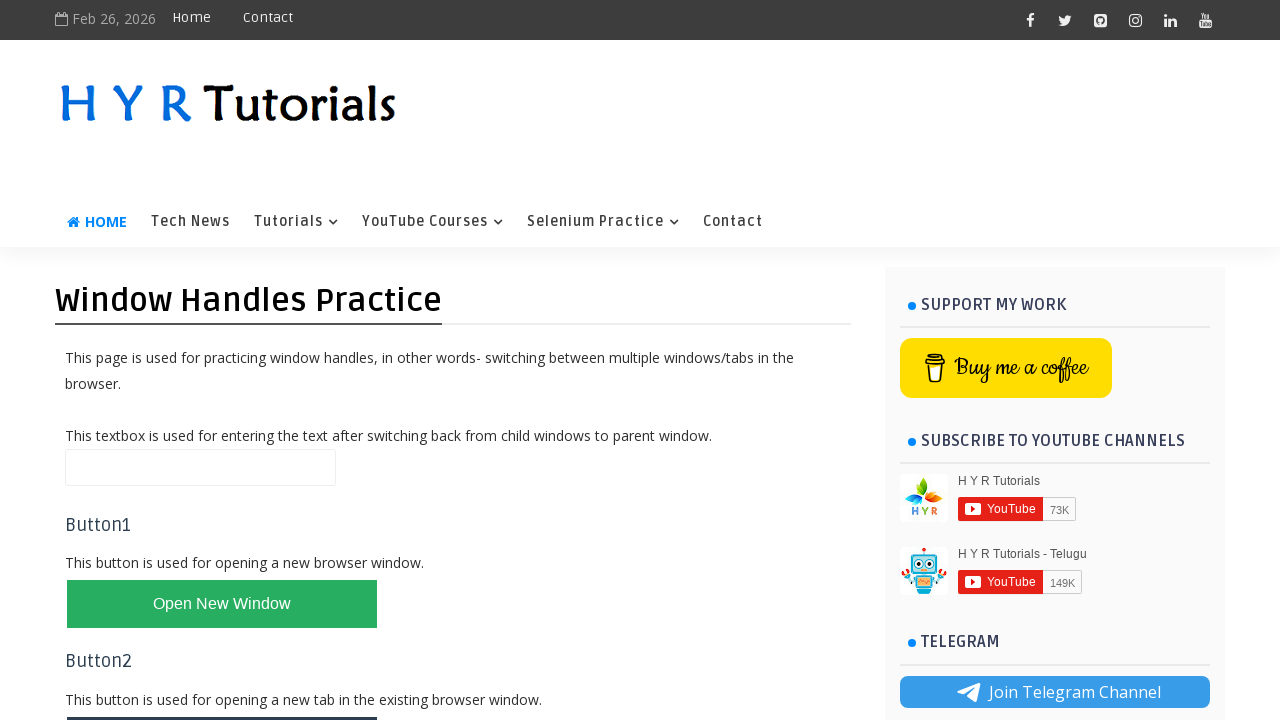

Waited 2 seconds for new window to open
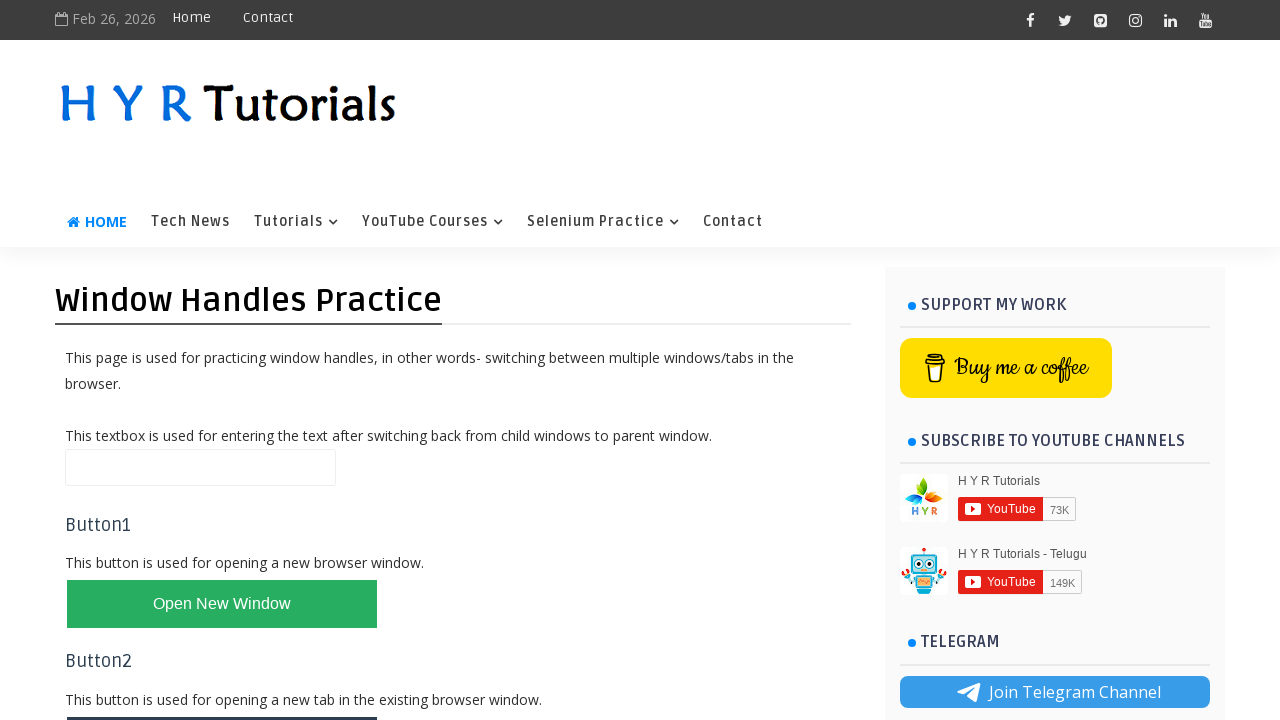

Retrieved all open pages/windows from context
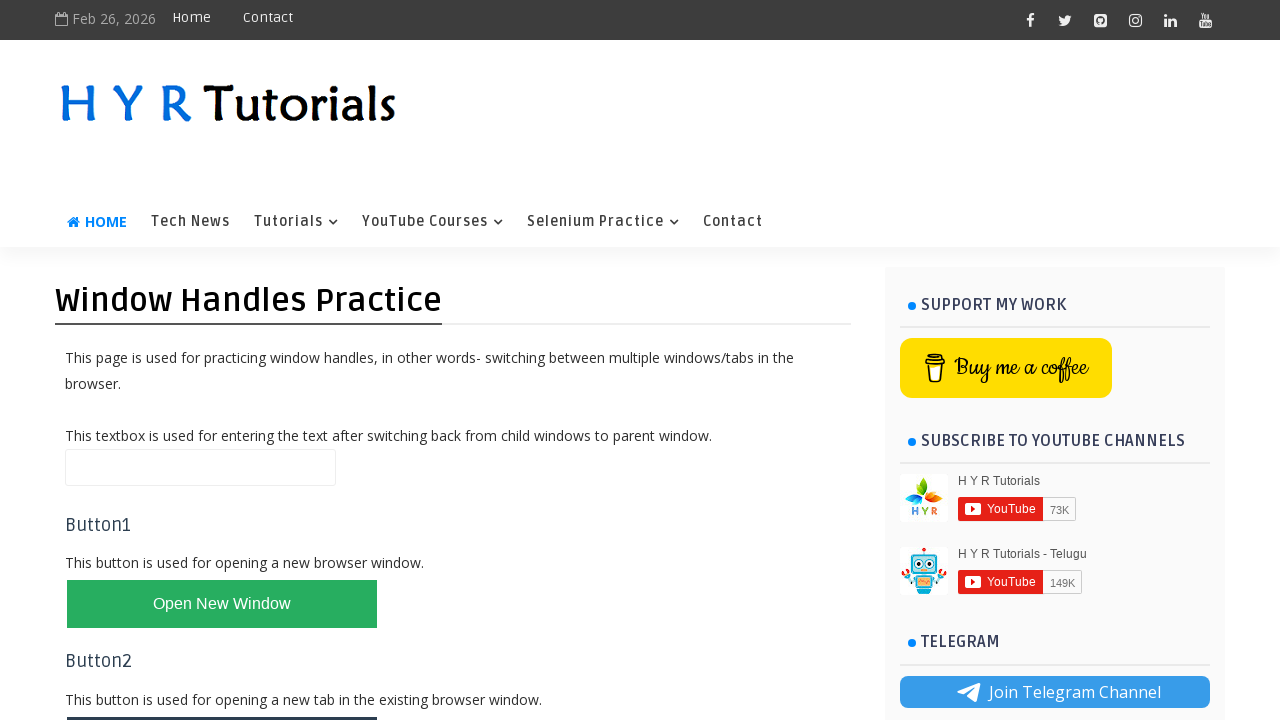

Switched to new window (second page in context)
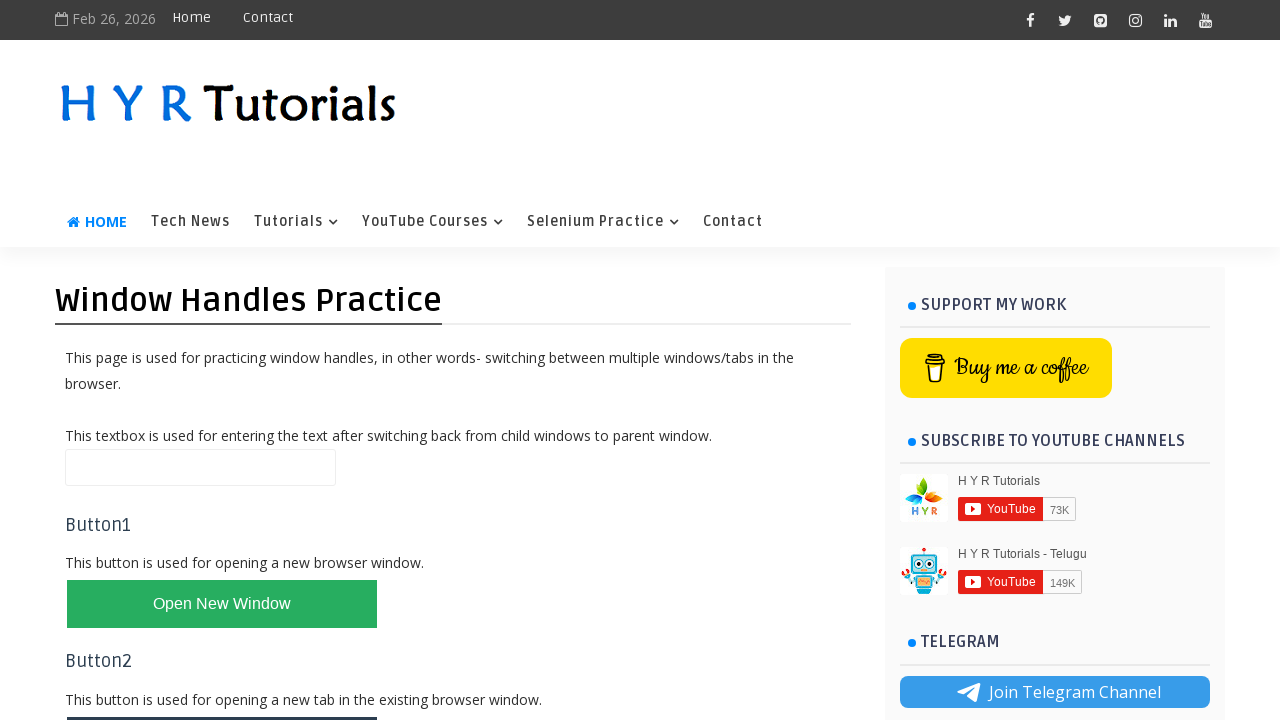

Verified that exactly 2 windows are open
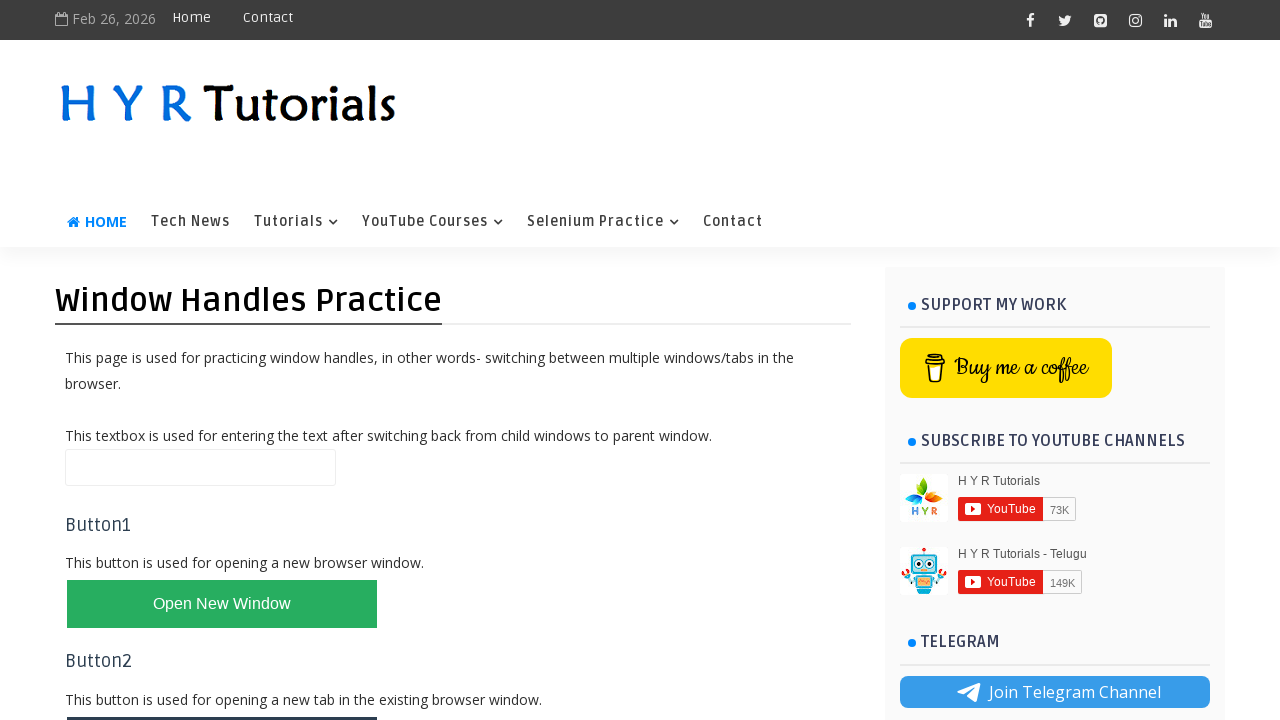

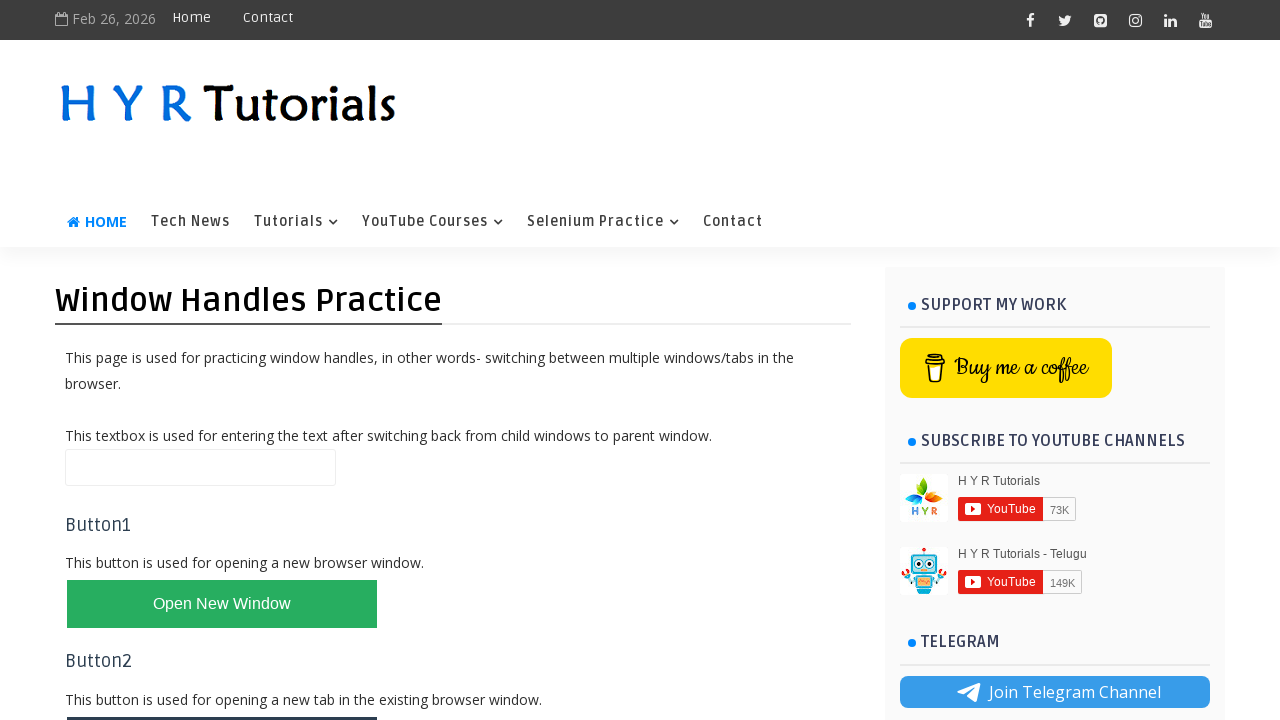